Tests adding a new employee by resetting the database, navigating to the add employee form, filling out all required fields (name, email, address, city, zip code, hiring date, job title), and verifying the employee appears in the table.

Starting URL: https://c.lsi2.hr.dmerej.info/

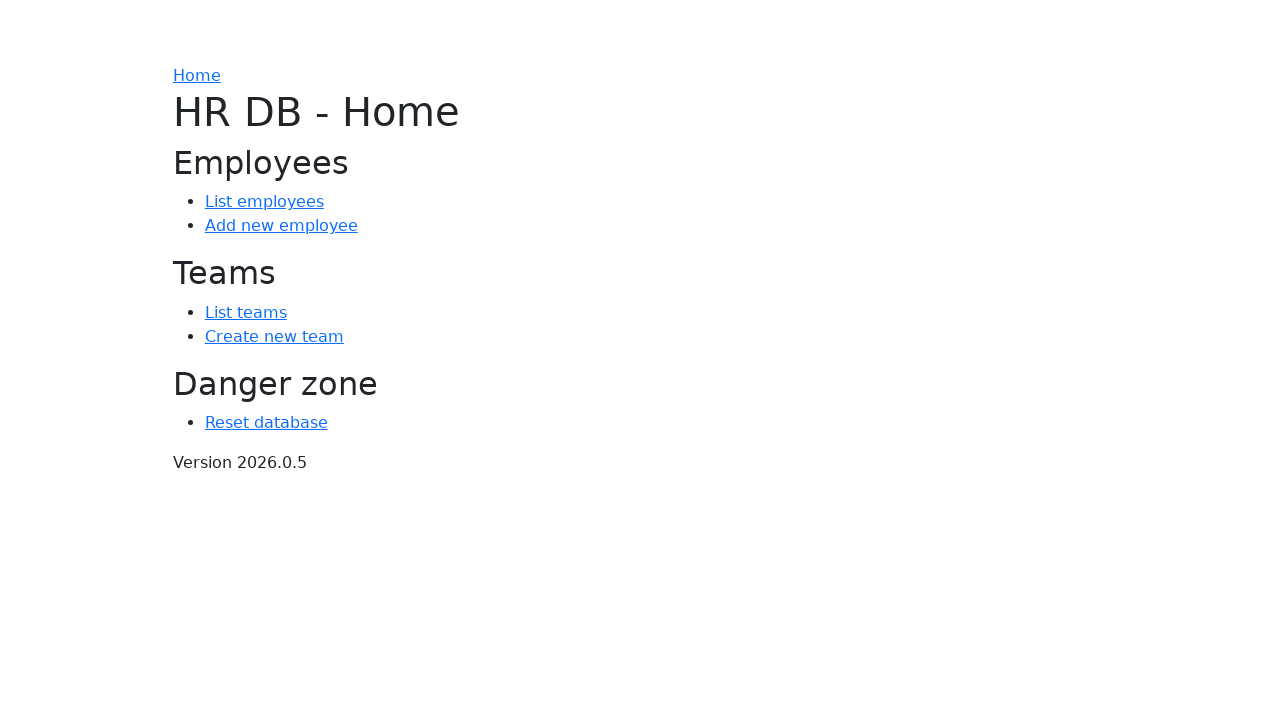

Clicked 'Reset database' link at (266, 423) on internal:role=link[name="Reset database"i]
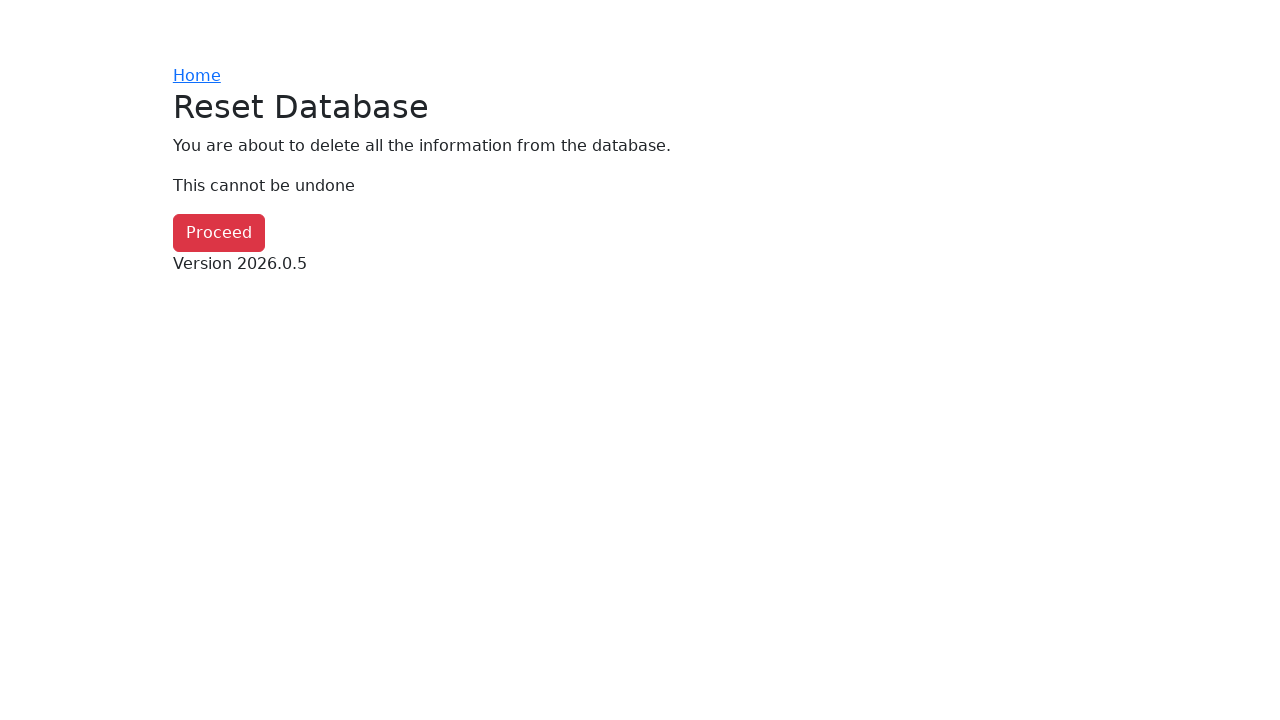

Confirmed database reset by clicking 'Proceed' button at (219, 233) on internal:role=button[name="Proceed"i]
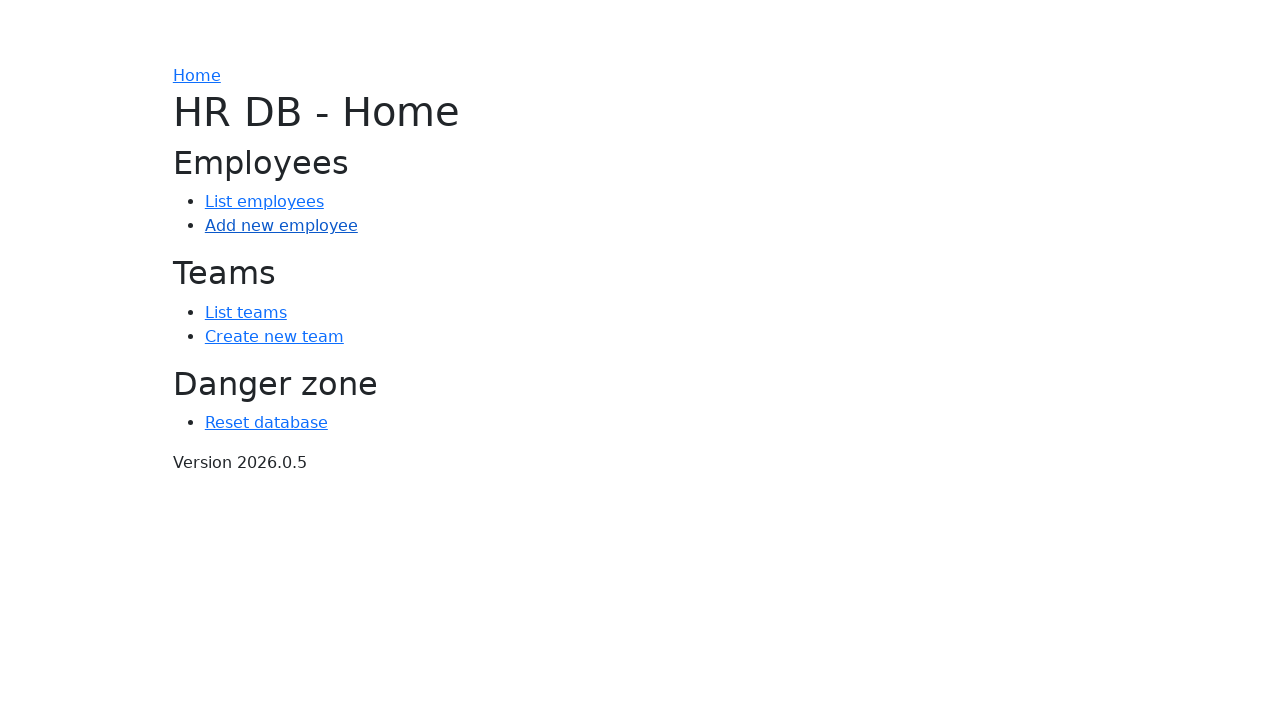

Navigated to 'Add new employee' form at (281, 226) on internal:role=link[name="Add new employee"i]
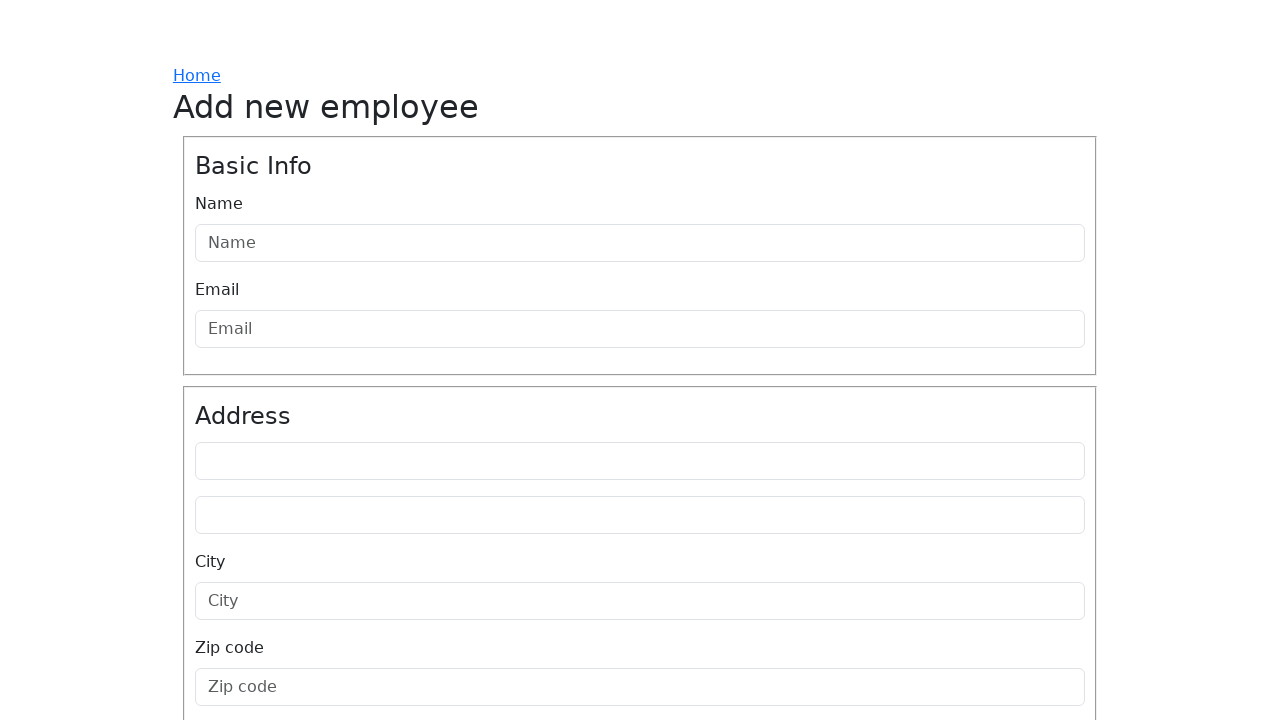

Clicked on Name field at (640, 243) on internal:attr=[placeholder="Name"i]
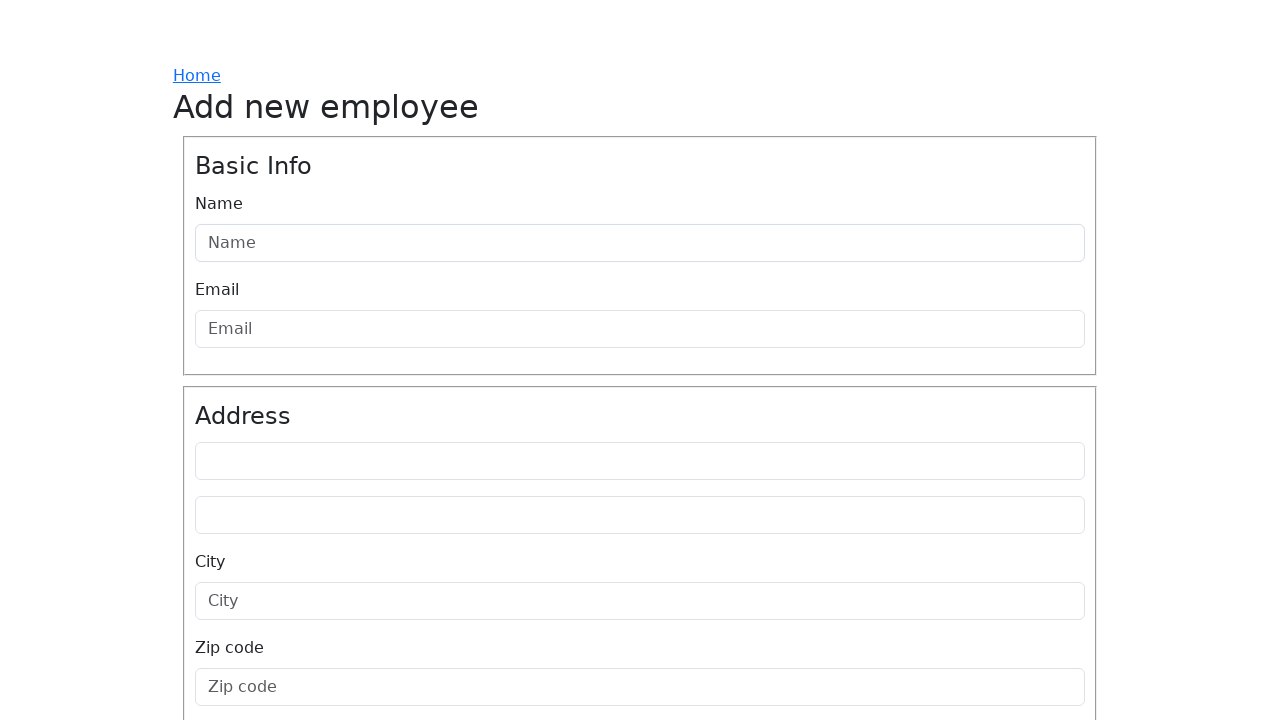

Filled Name field with 'Maxime' on internal:attr=[placeholder="Name"i]
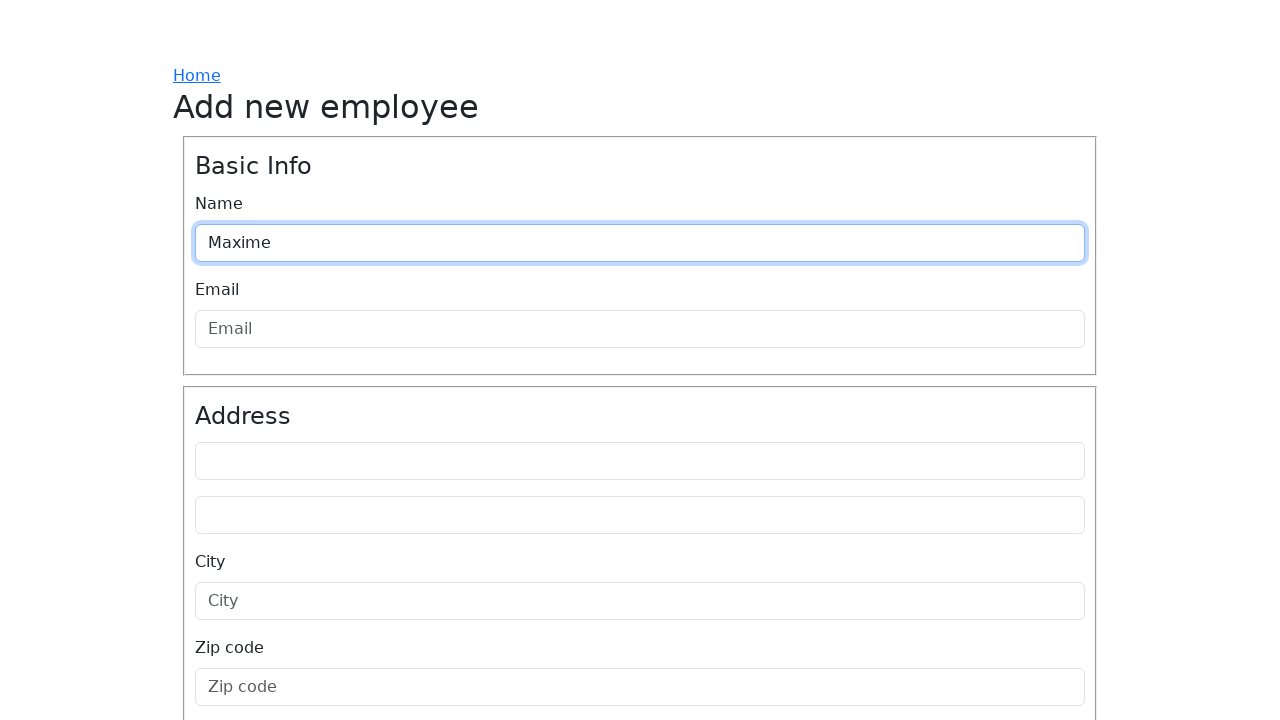

Pressed Tab to move to next field on internal:attr=[placeholder="Name"i]
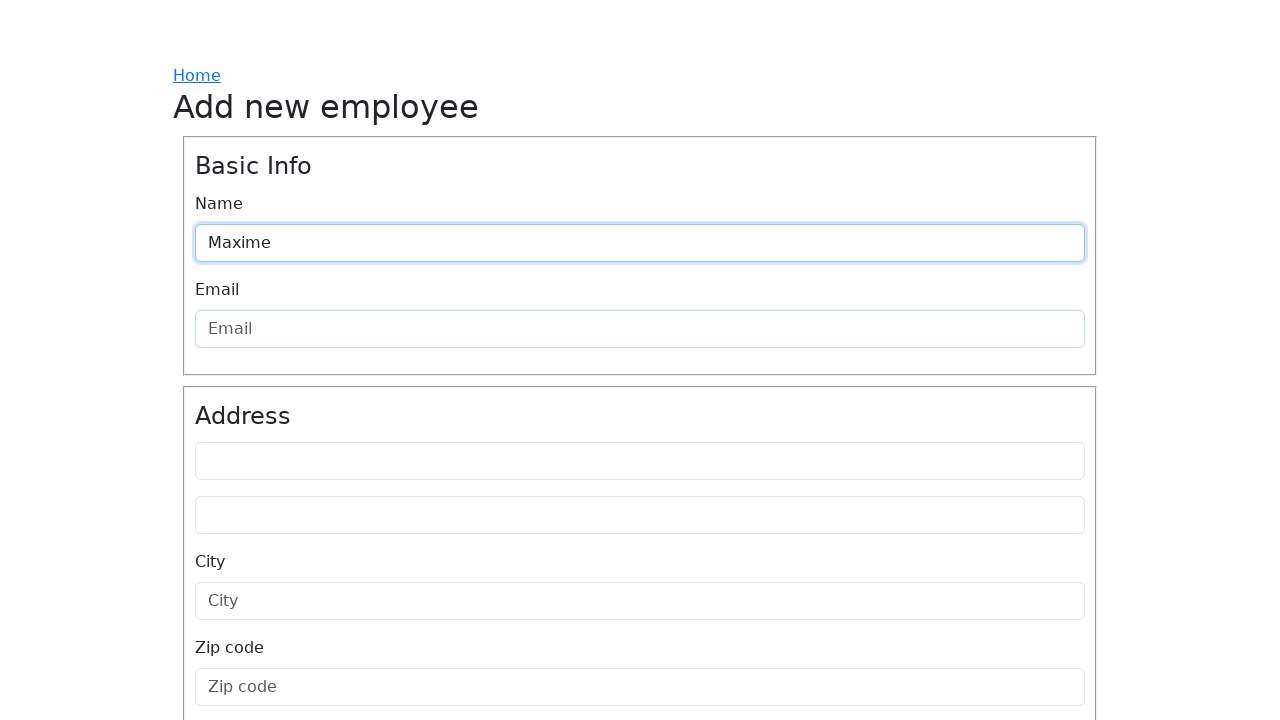

Filled Email field with 'maxime.wang@efrei.net' on internal:attr=[placeholder="Email"i]
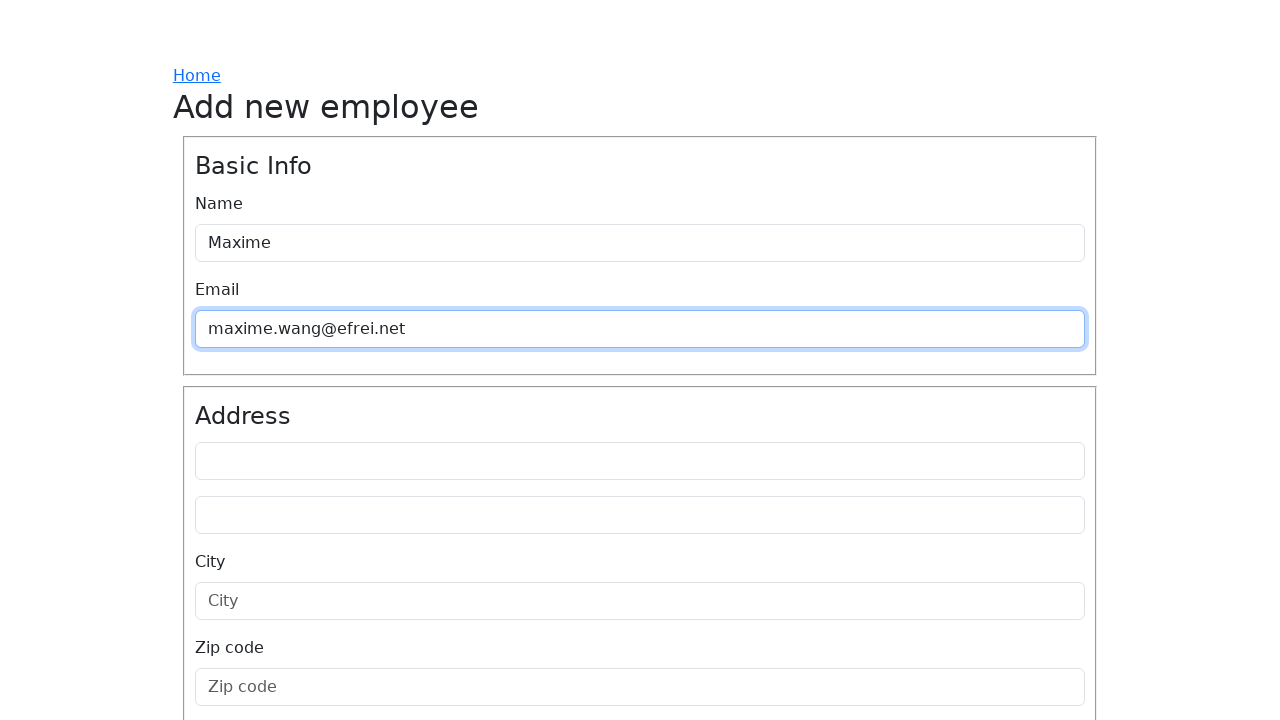

Pressed Tab to move to next field on internal:attr=[placeholder="Email"i]
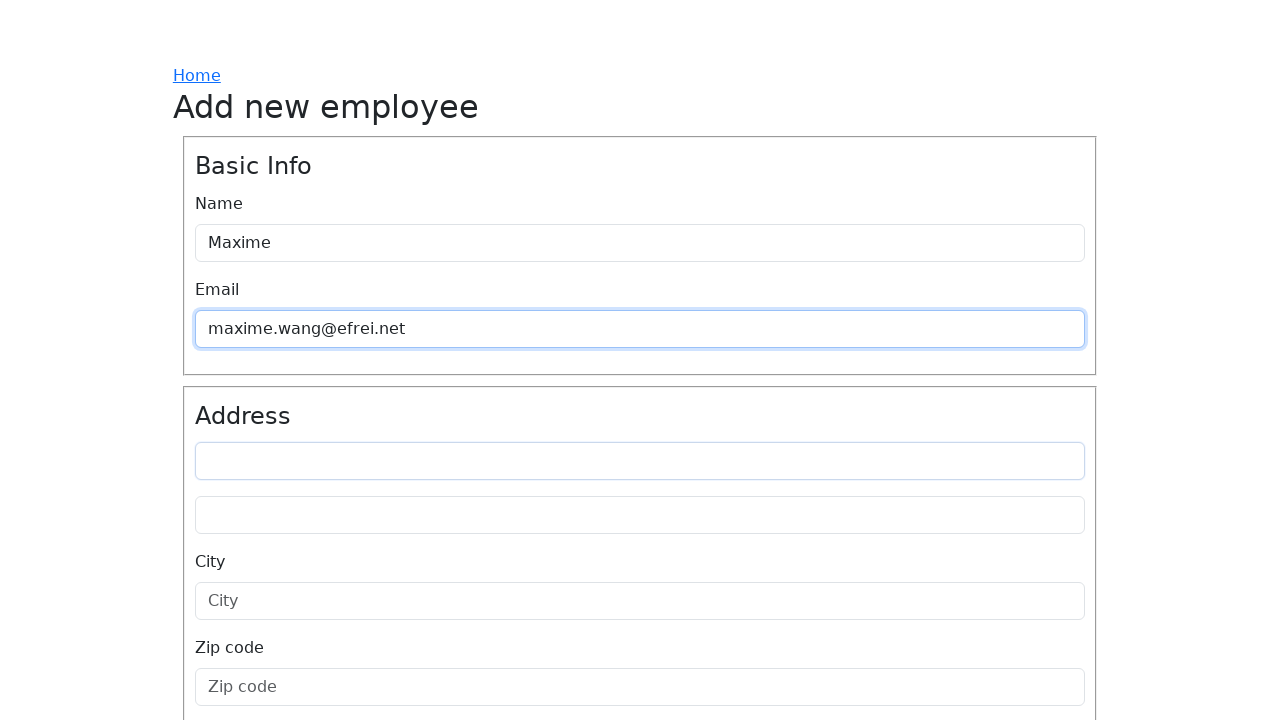

Pressed ArrowDown on address field on #id_address_line1
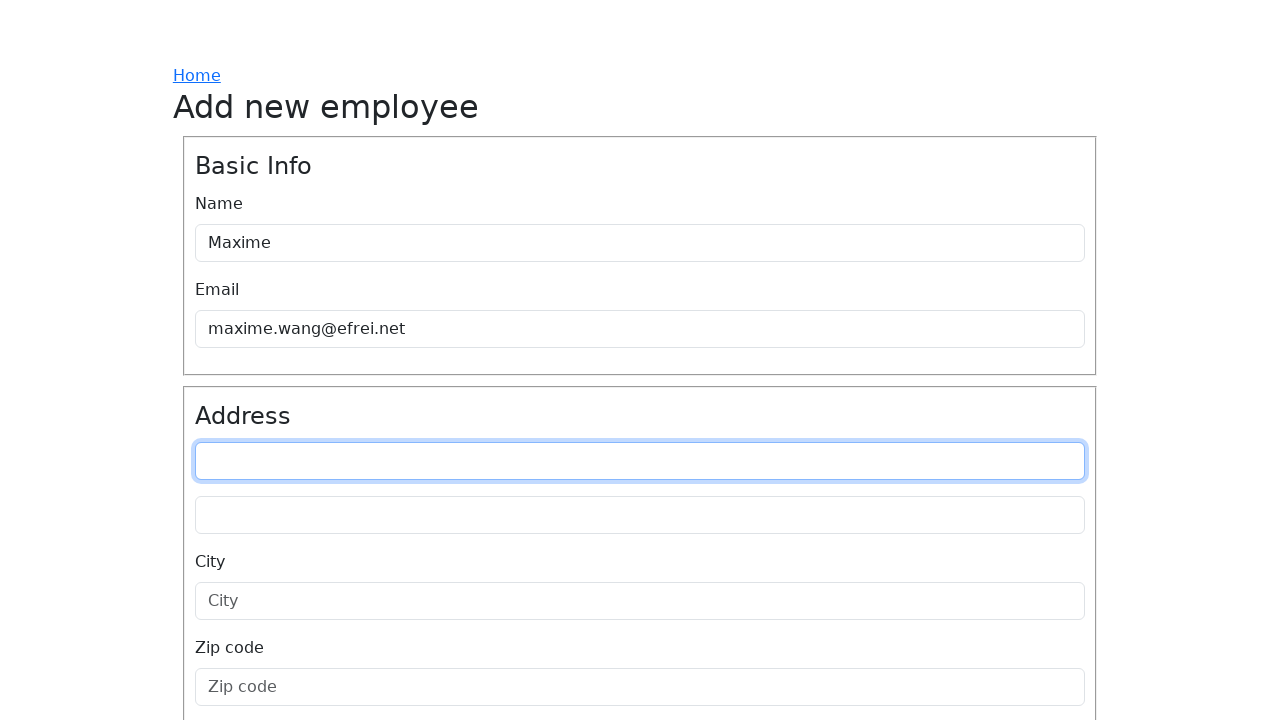

Filled Address field with '13 rue de Chinatown' on #id_address_line1
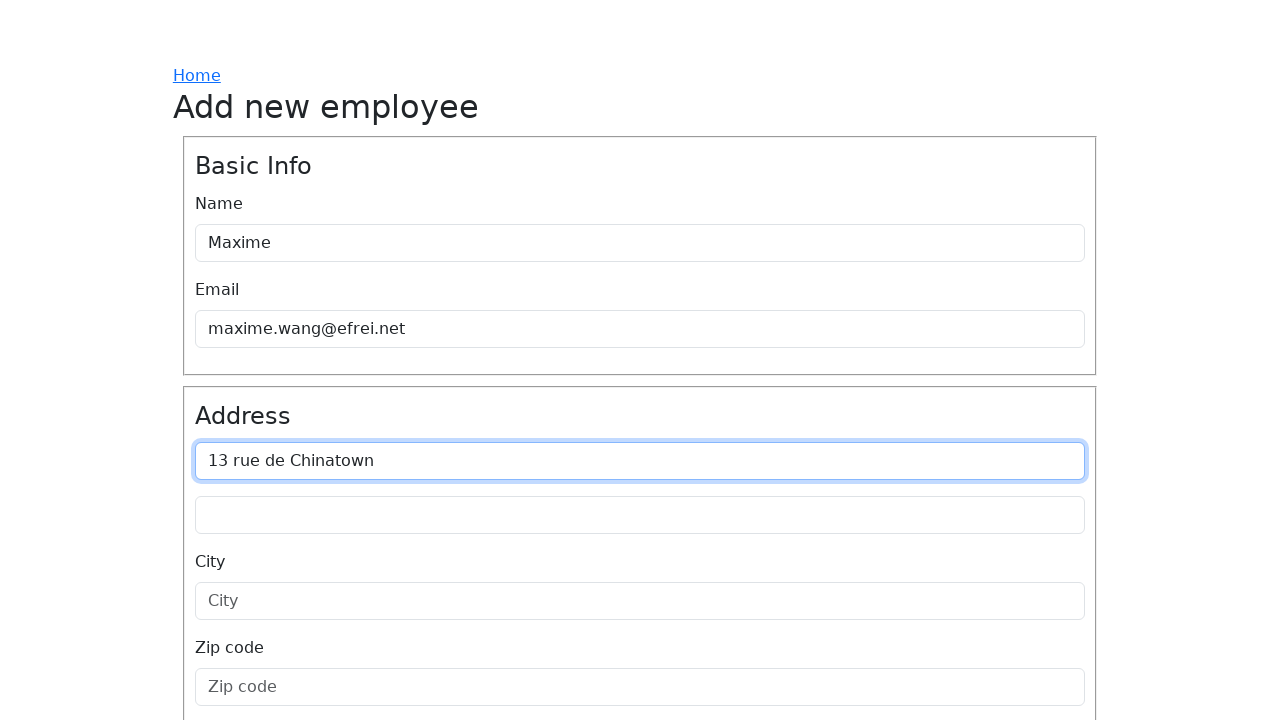

Clicked on City field at (640, 601) on internal:attr=[placeholder="City"i]
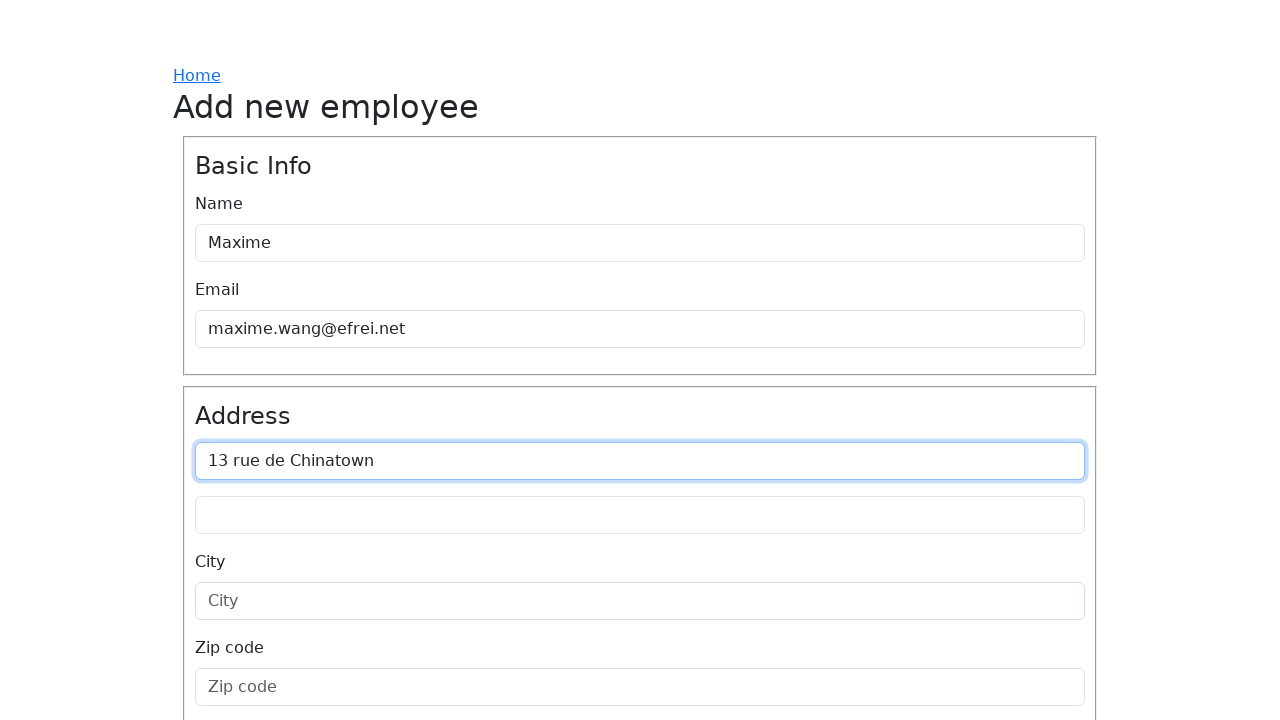

Filled City field with 'Paris' on internal:attr=[placeholder="City"i]
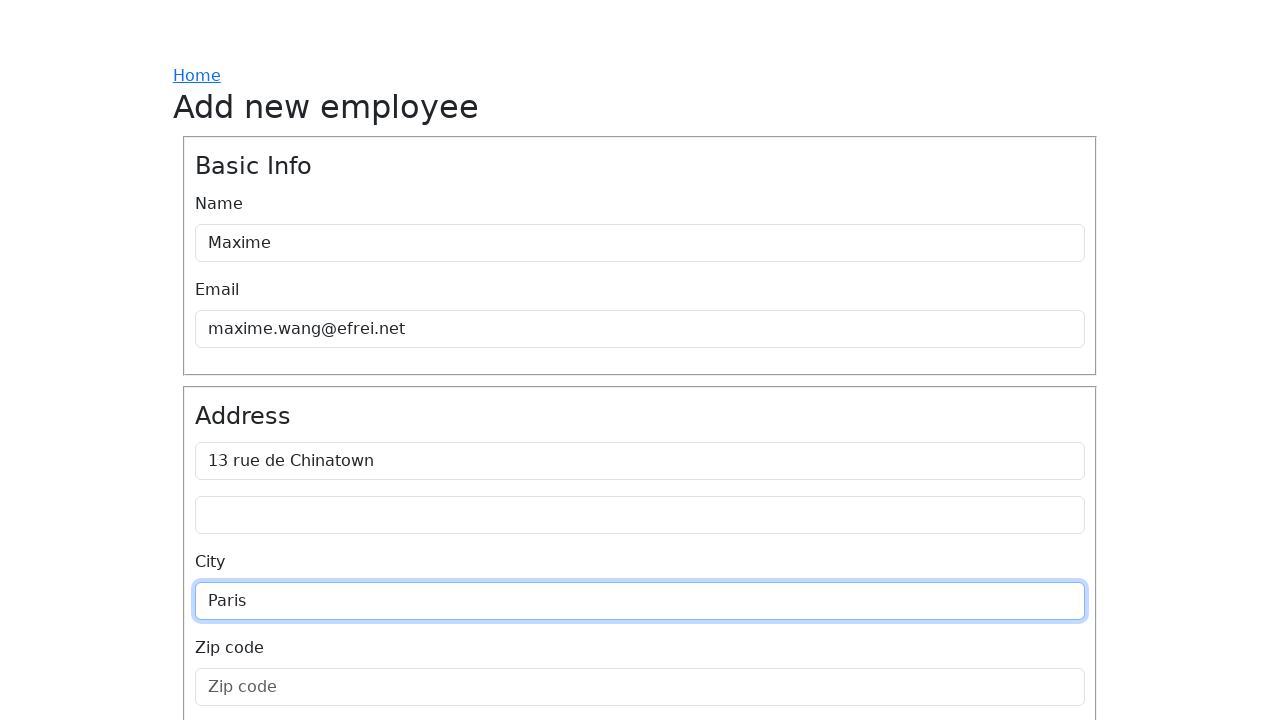

Pressed Tab to move to next field on internal:attr=[placeholder="City"i]
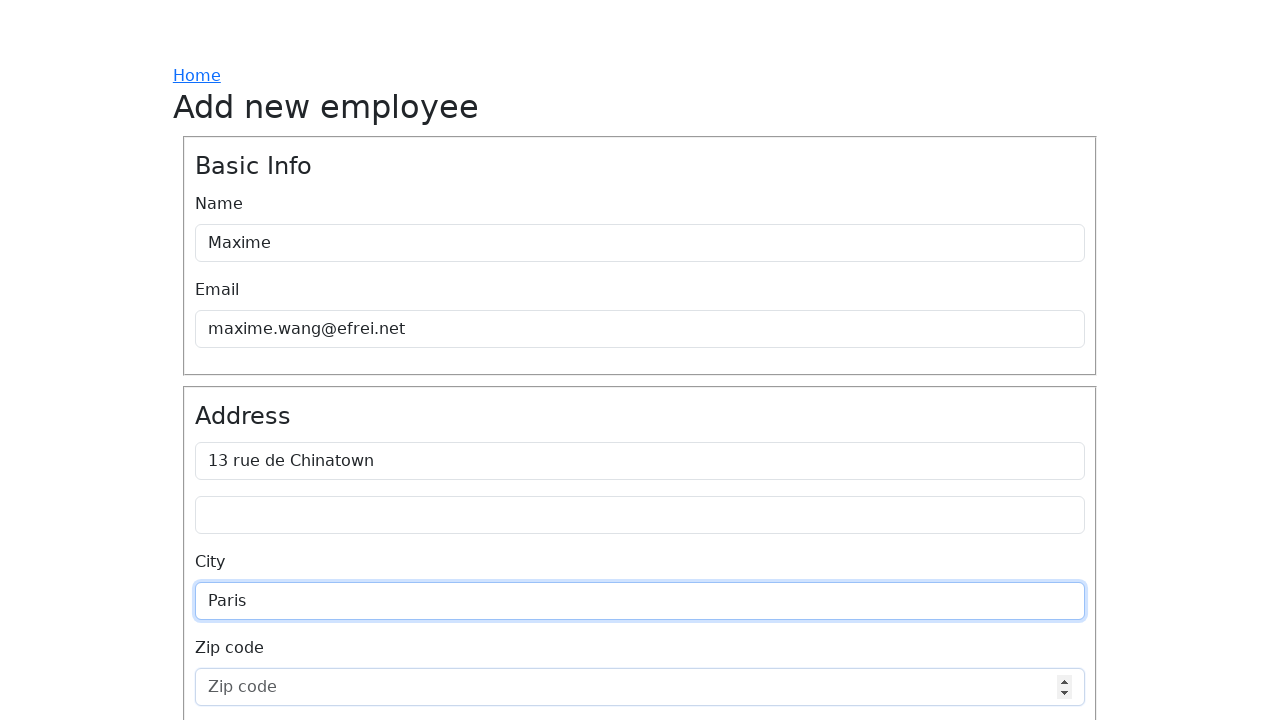

Filled Zip code field with '75013' on internal:attr=[placeholder="Zip code"i]
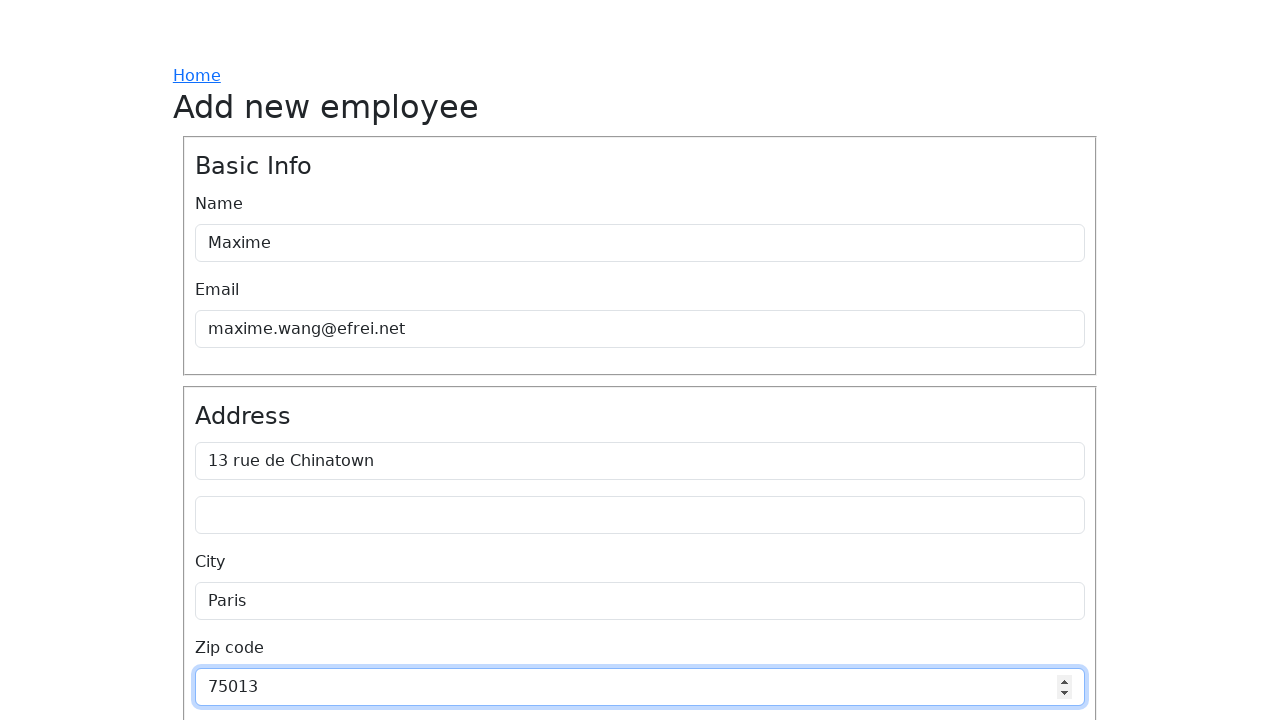

Filled Hiring date field with '2002-05-01' on internal:attr=[placeholder="Hiring date"i]
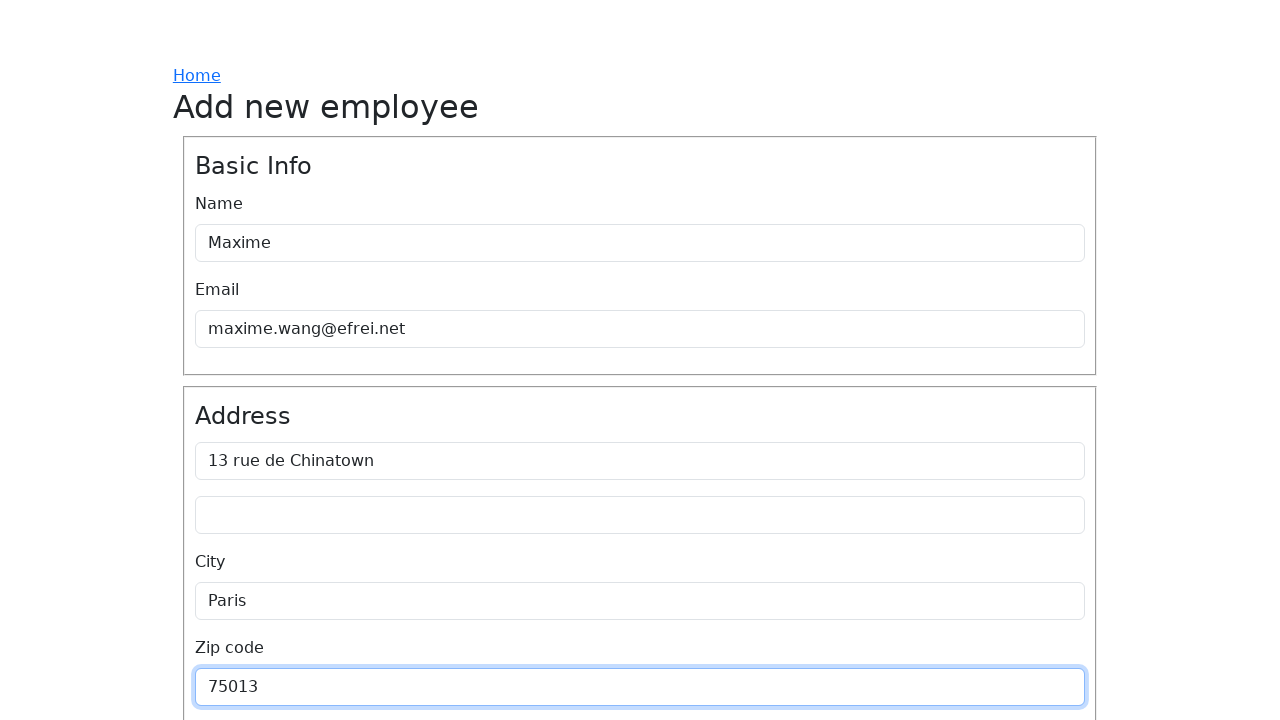

Clicked on Job title field at (640, 537) on internal:attr=[placeholder="Job title"i]
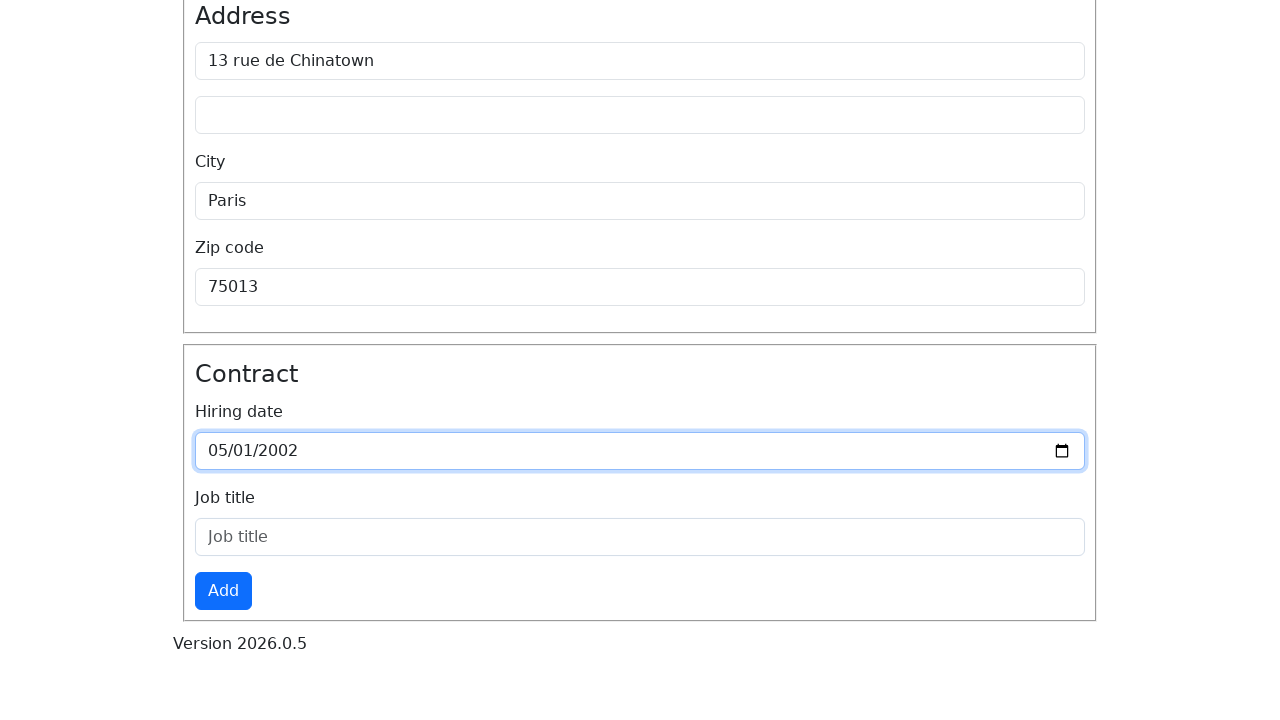

Filled Job title field with 'Developer' on internal:attr=[placeholder="Job title"i]
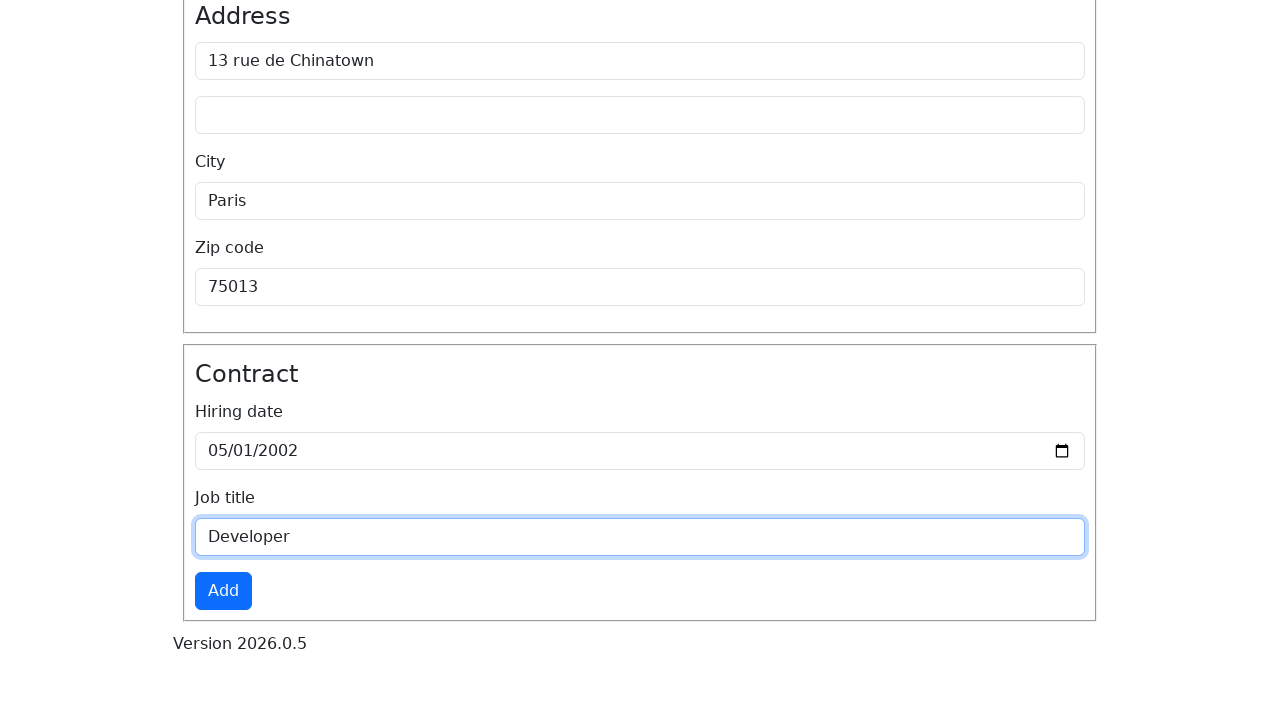

Clicked 'Add' button to submit the employee form at (223, 591) on internal:role=button[name="Add"i]
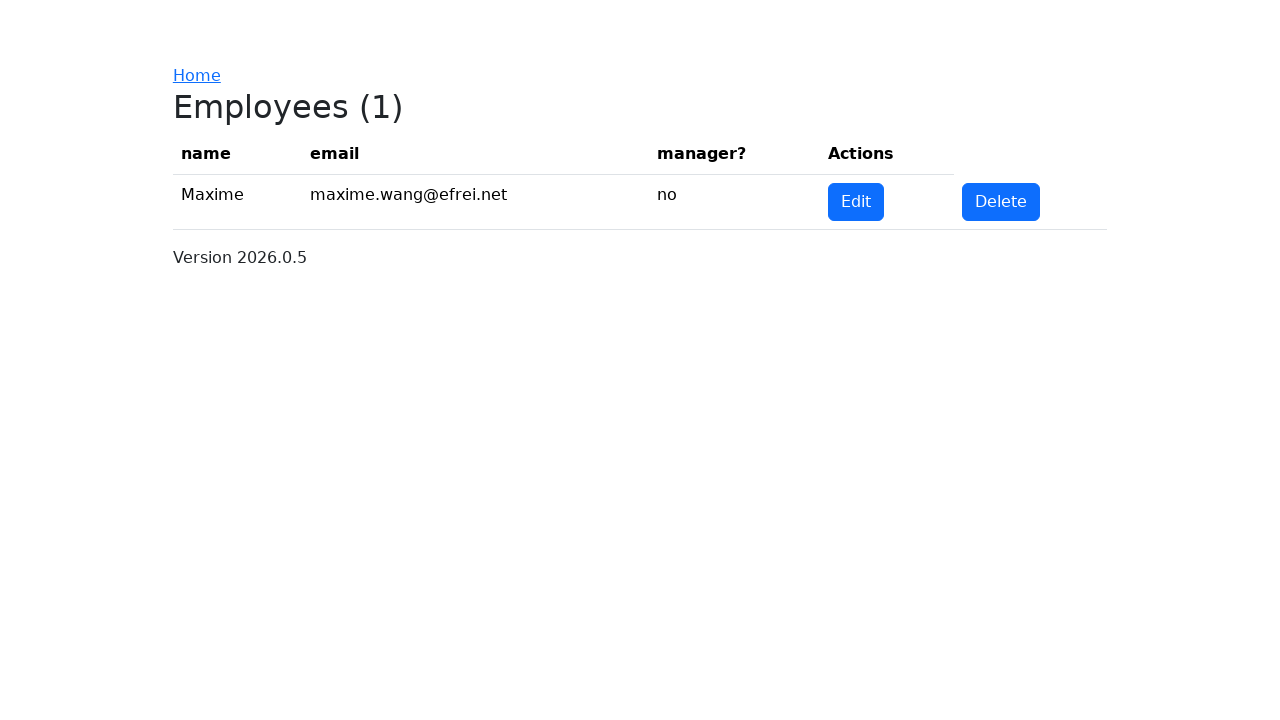

Verified employee name 'Maxime' appears in table
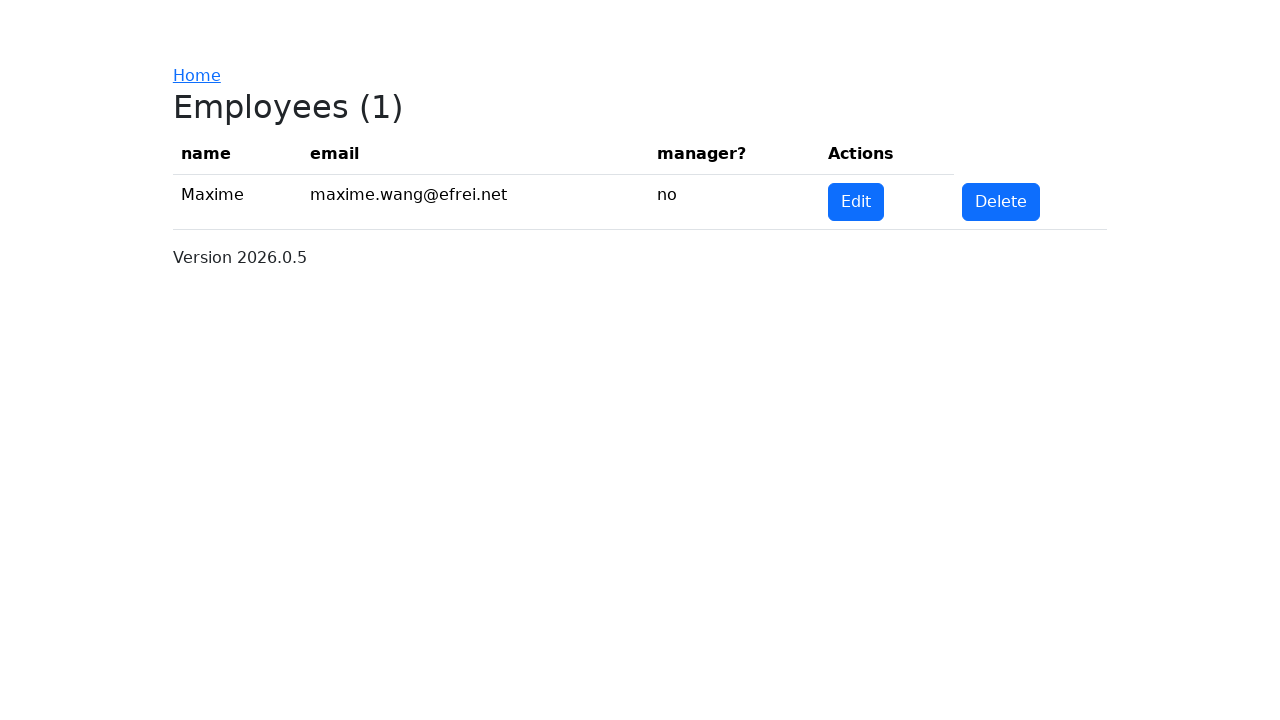

Verified employee email 'maxime.wang@efrei.net' appears in table
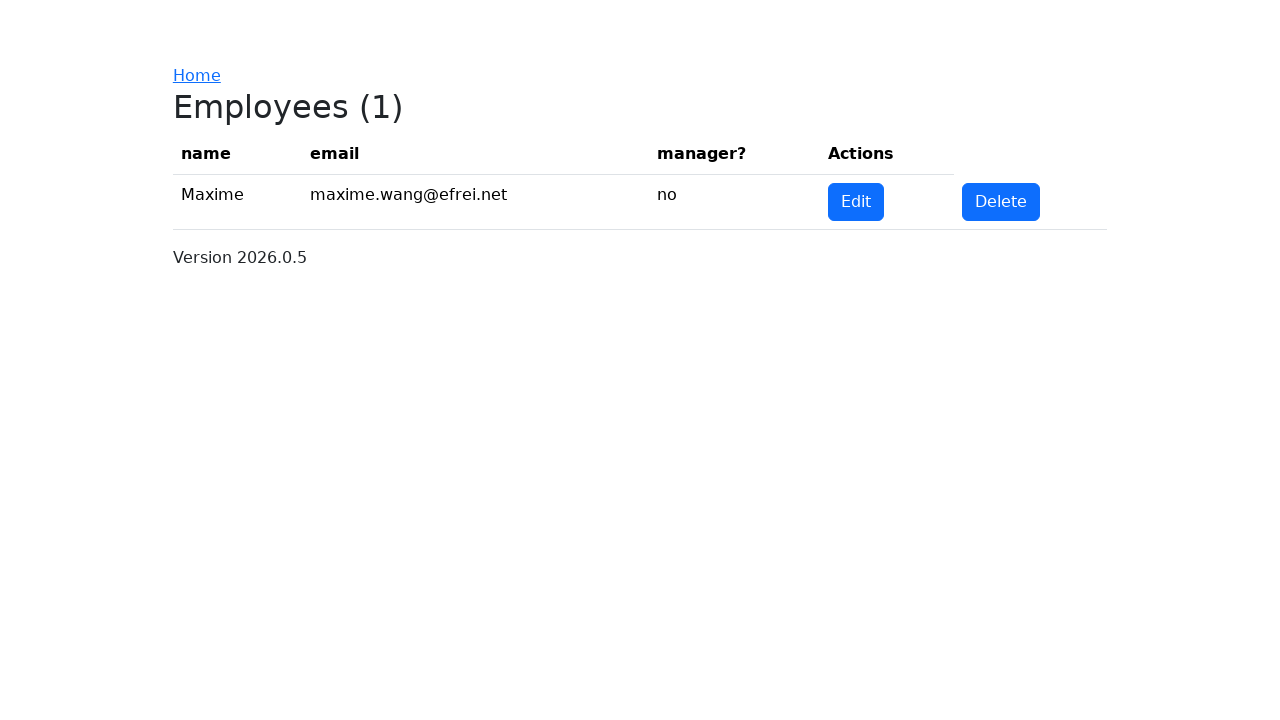

Verified expected content 'no' appears in table
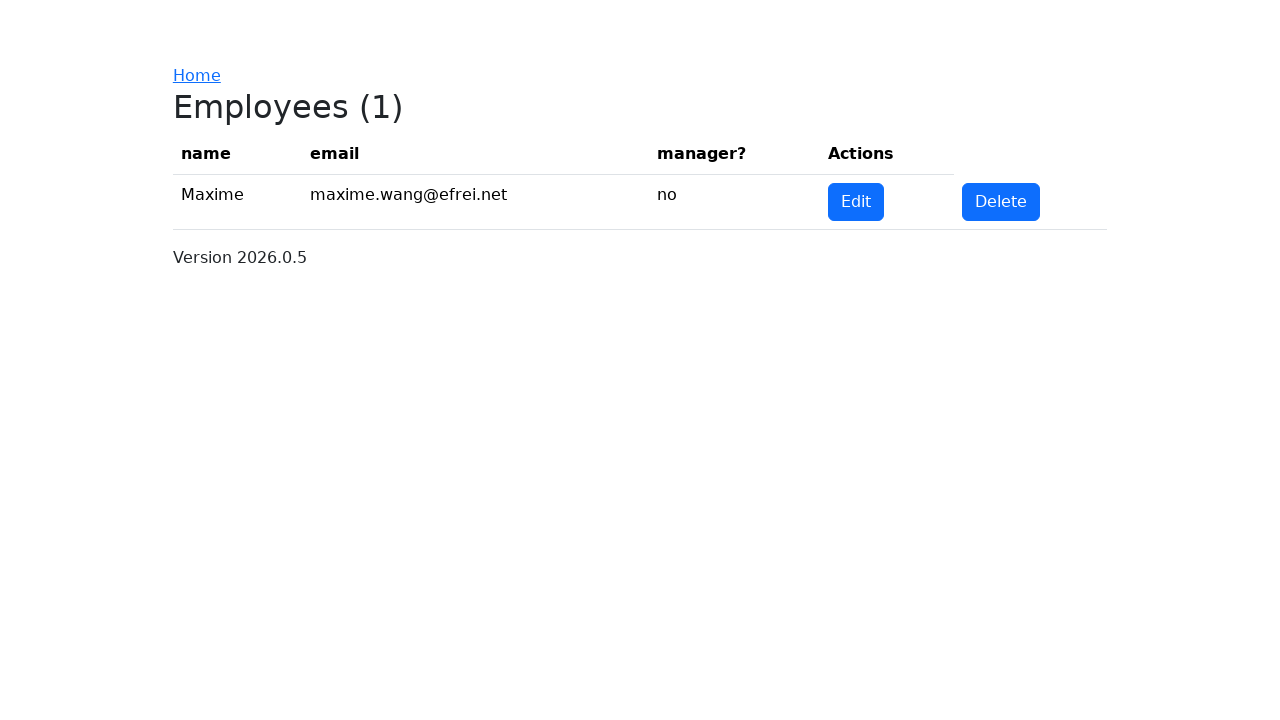

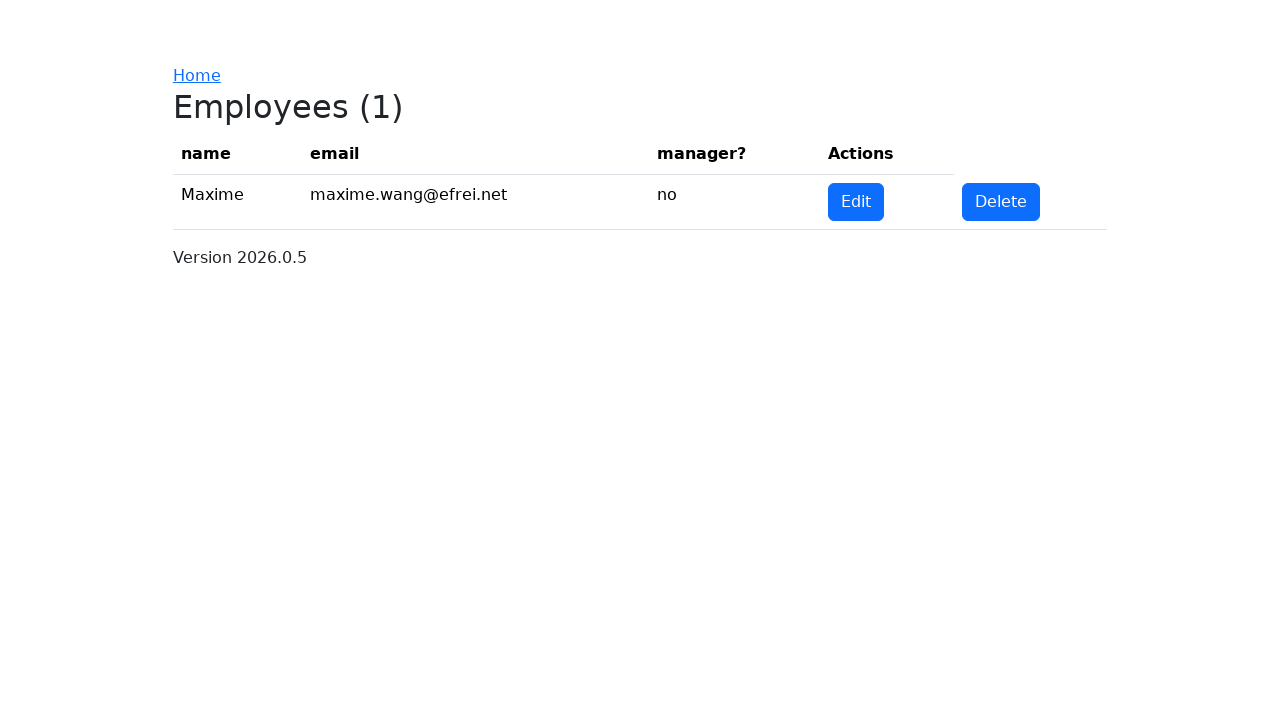